Tests click and hold functionality by dragging an element to a target without releasing it, verifying the element is not dropped

Starting URL: https://jqueryui.com/droppable/

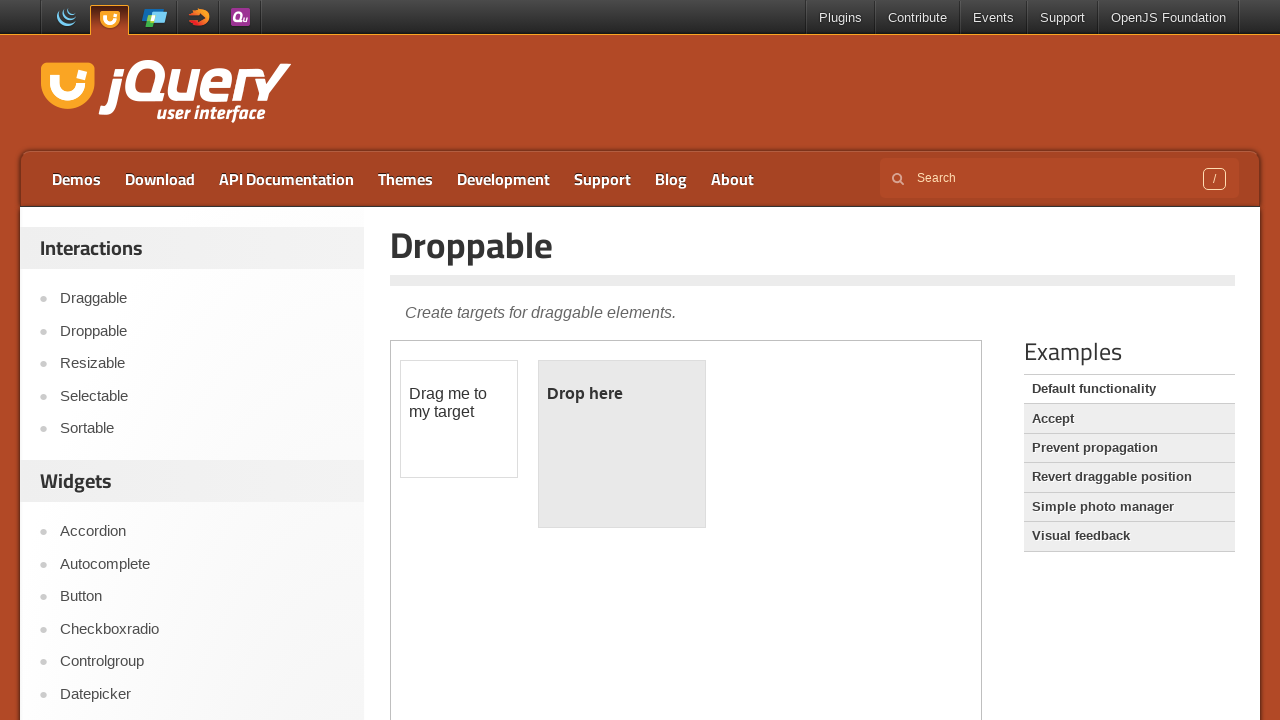

Located iframe containing drag and drop elements
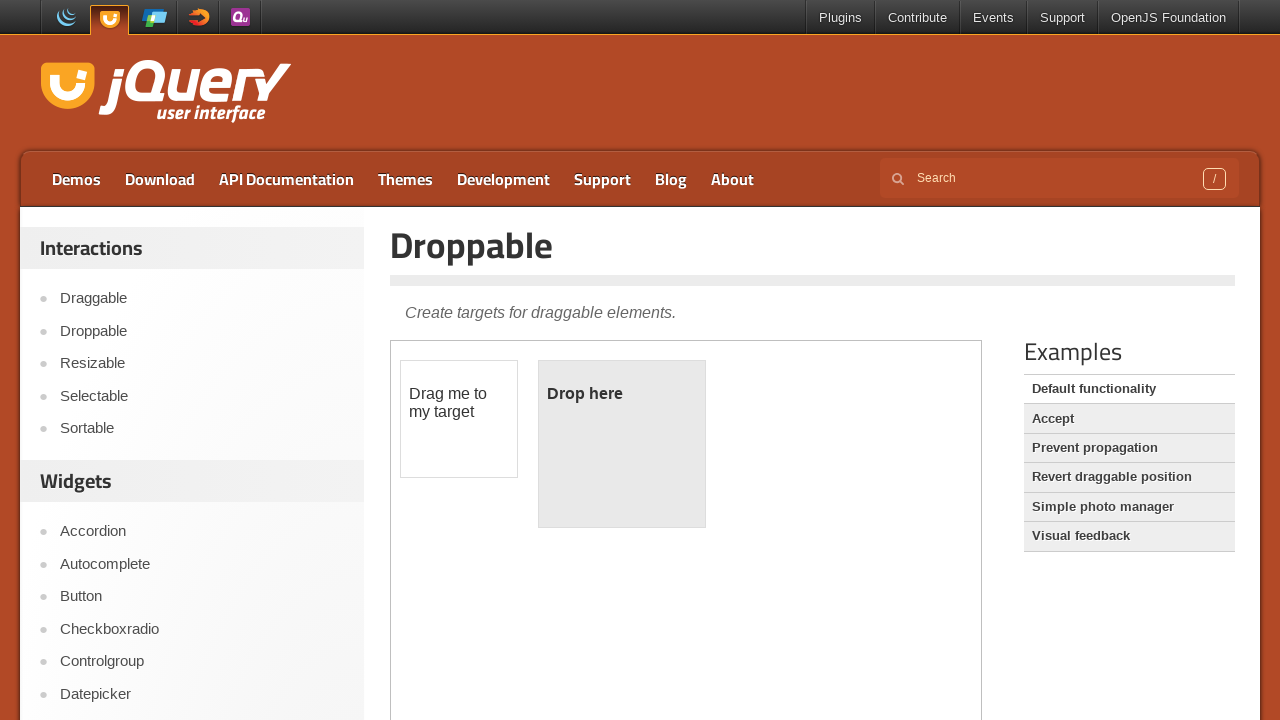

Located draggable source element
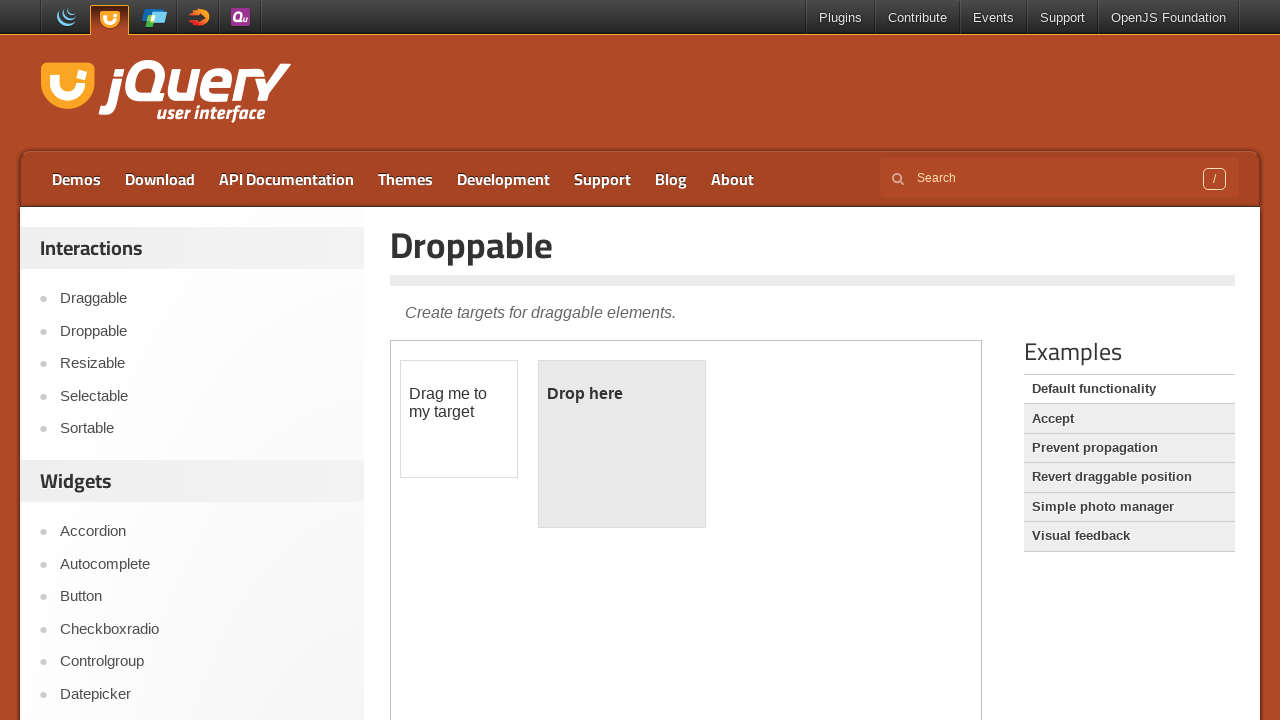

Located droppable target element
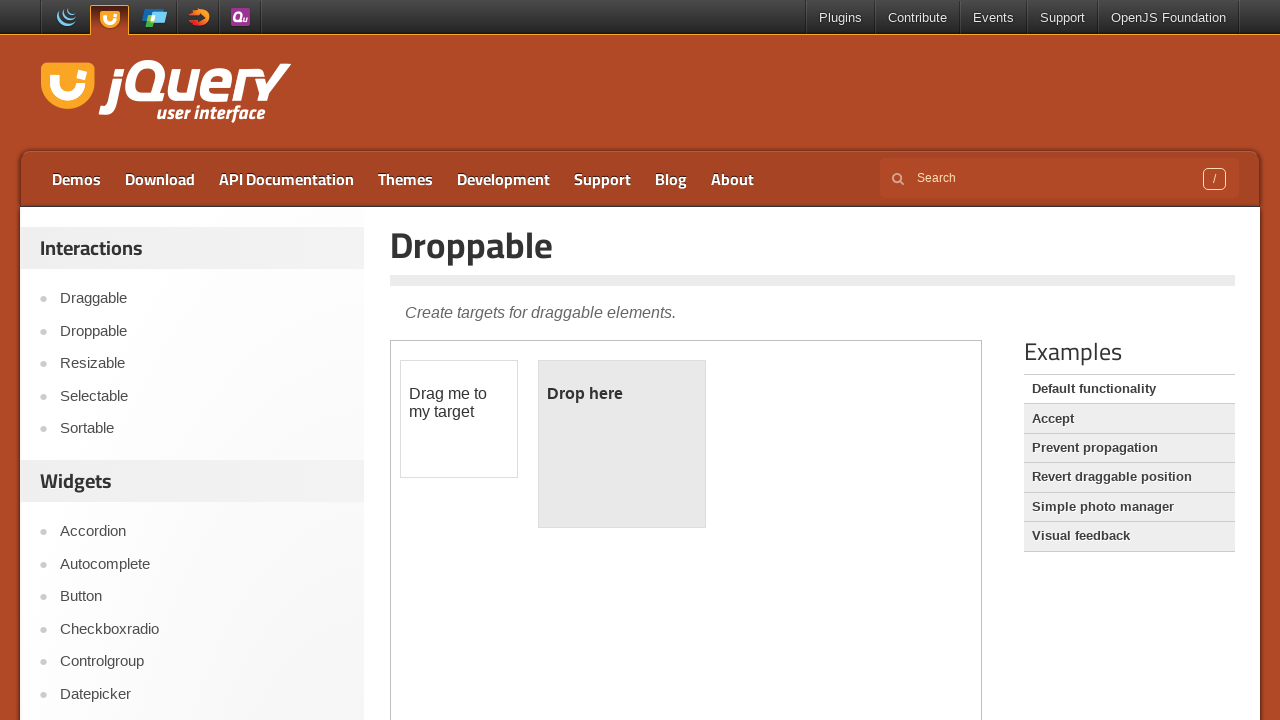

Retrieved bounding box for source element
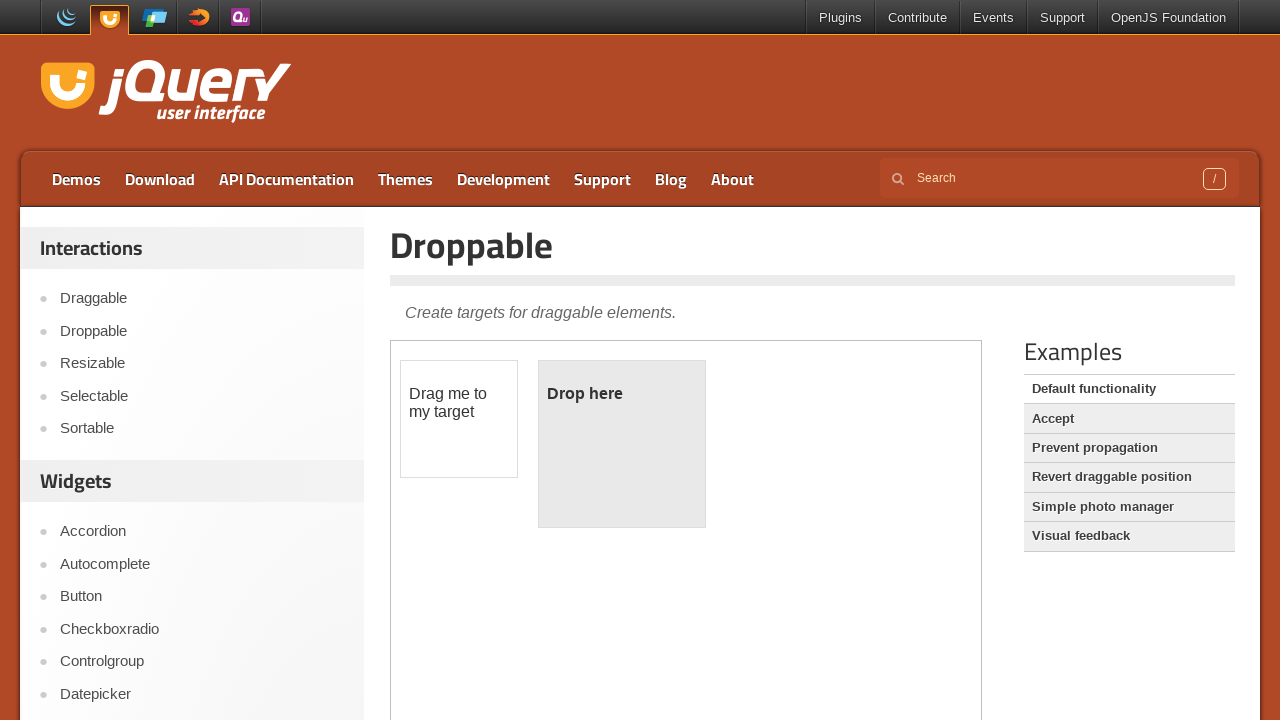

Retrieved bounding box for target element
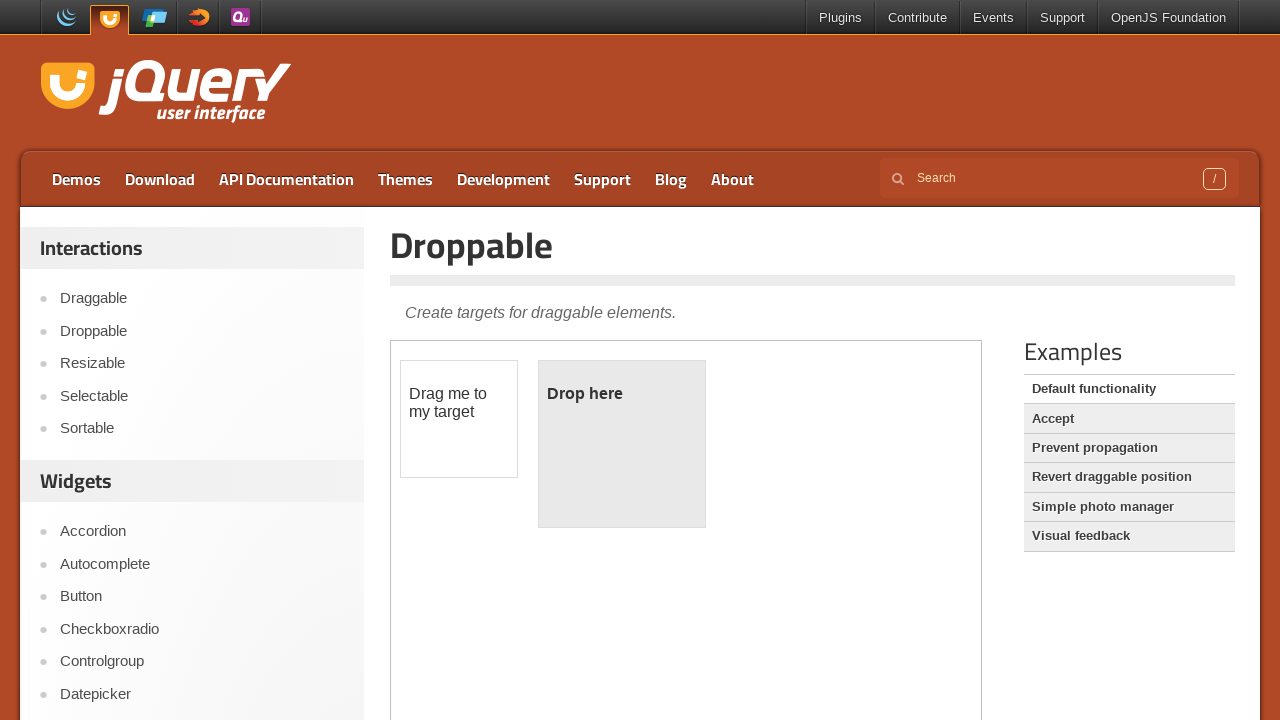

Moved mouse to center of draggable element at (459, 419)
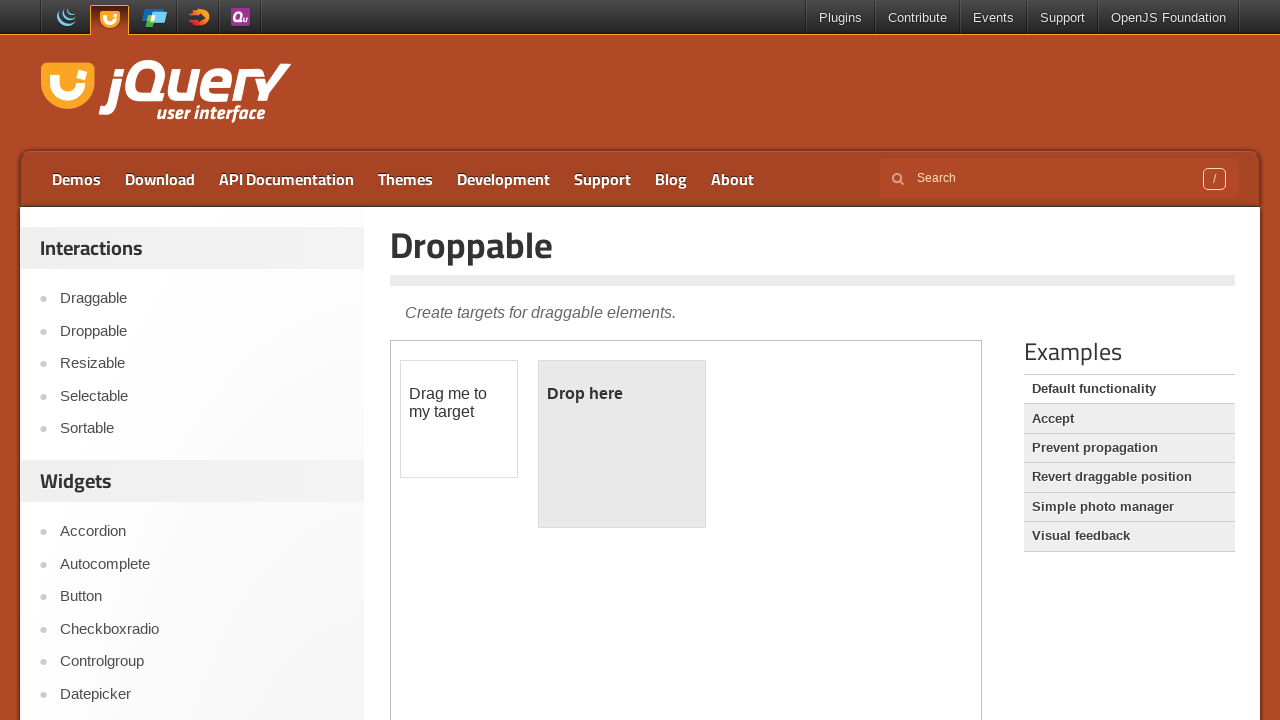

Pressed mouse button down on draggable element at (459, 419)
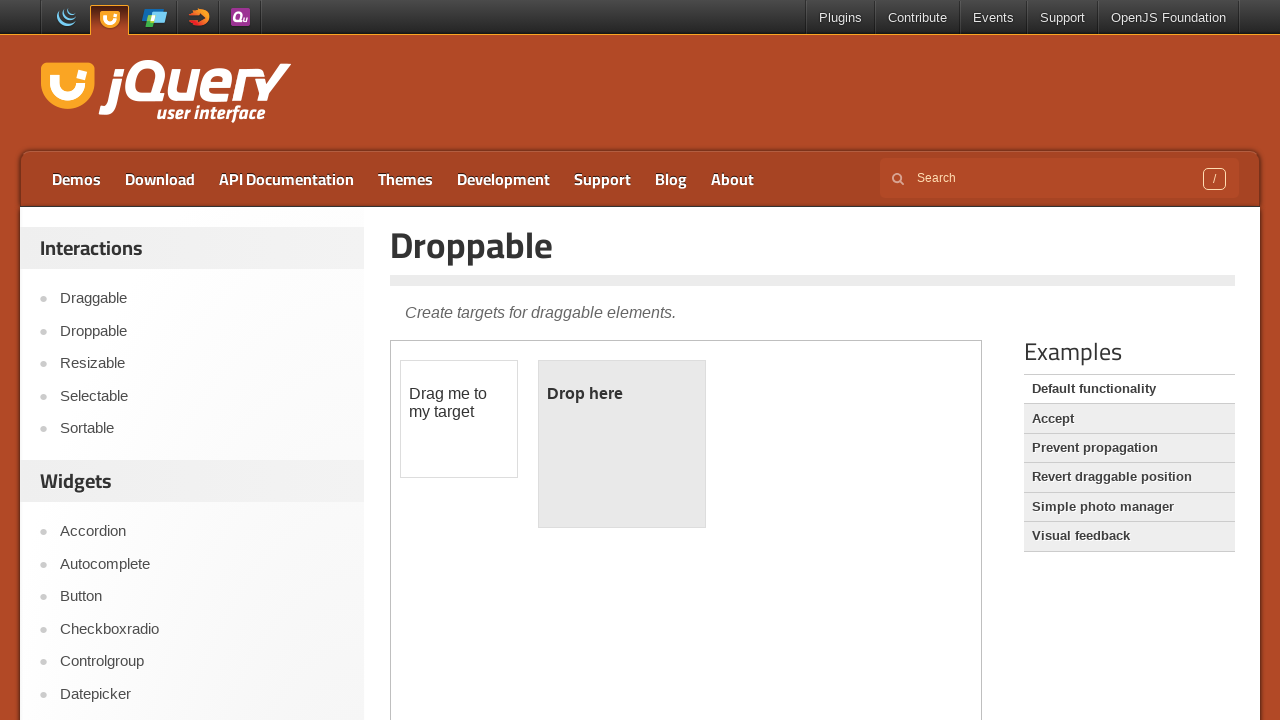

Dragged element to target location while holding mouse button at (622, 444)
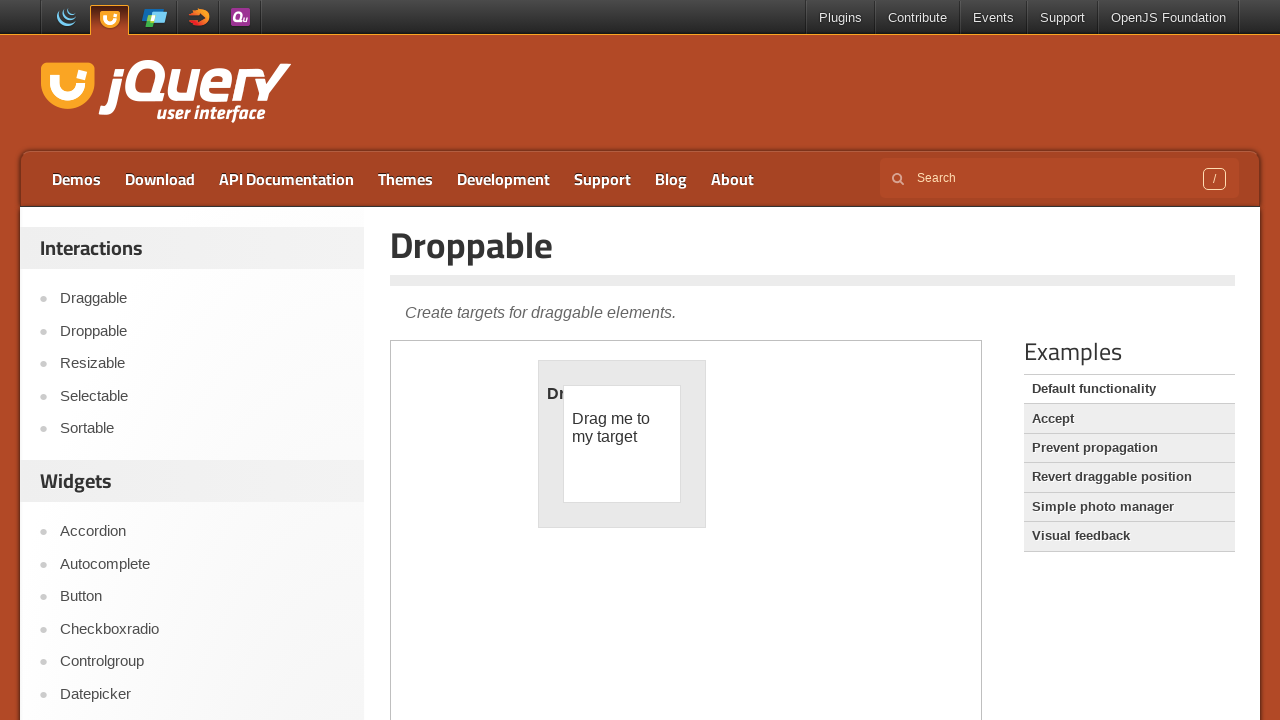

Verified target element still displays 'Drop here' text - element not dropped
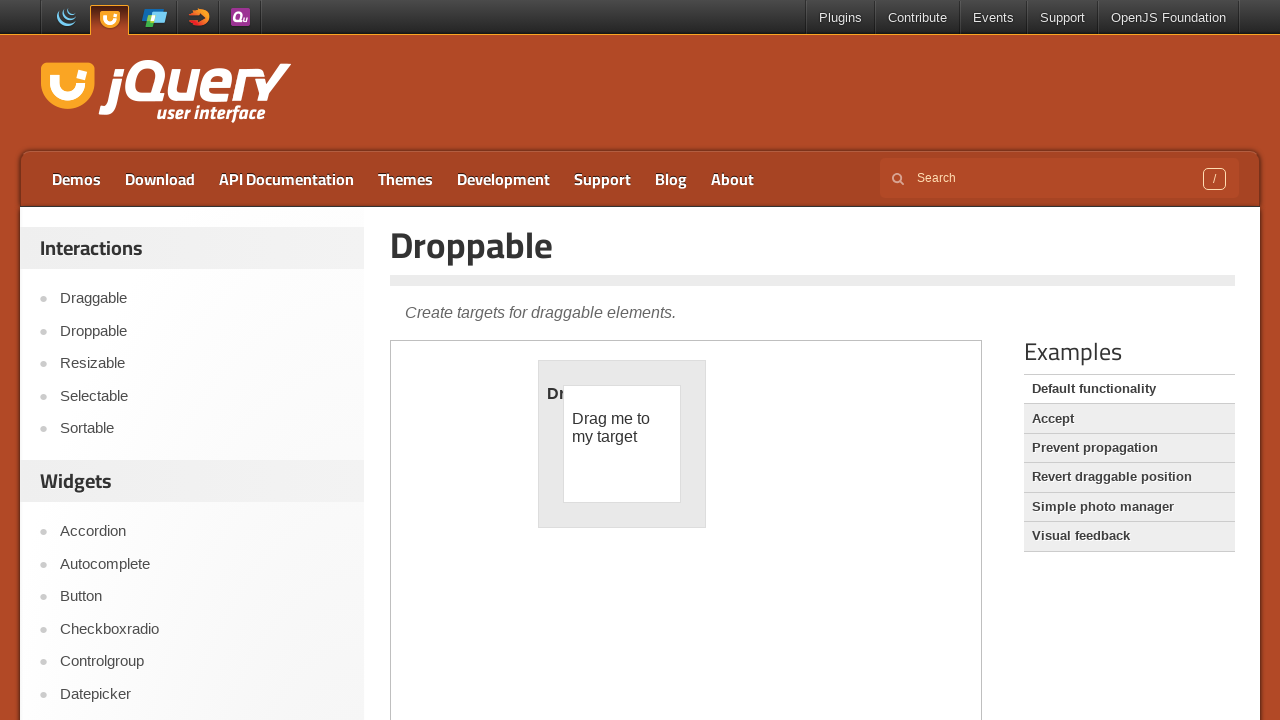

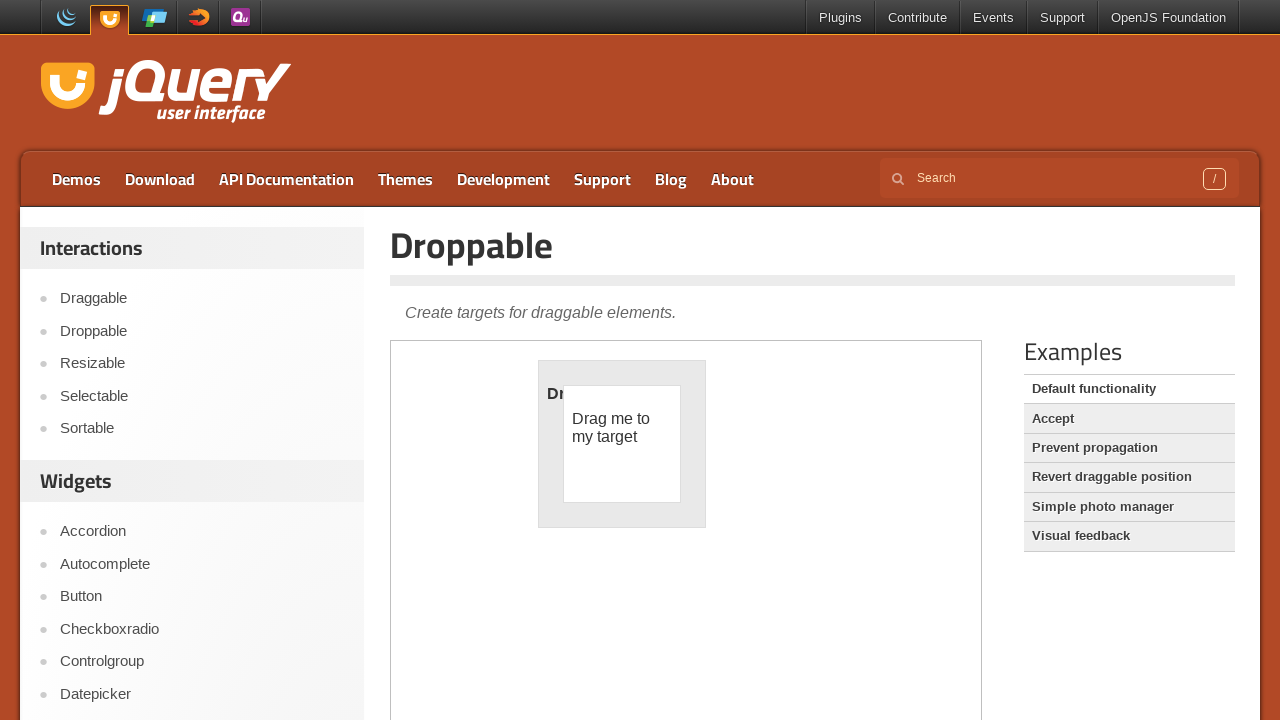